Tests the search functionality by navigating to the search page, entering "python" as a search term, and verifying that all returned results contain the search term in their name.

Starting URL: https://www.99-bottles-of-beer.net/

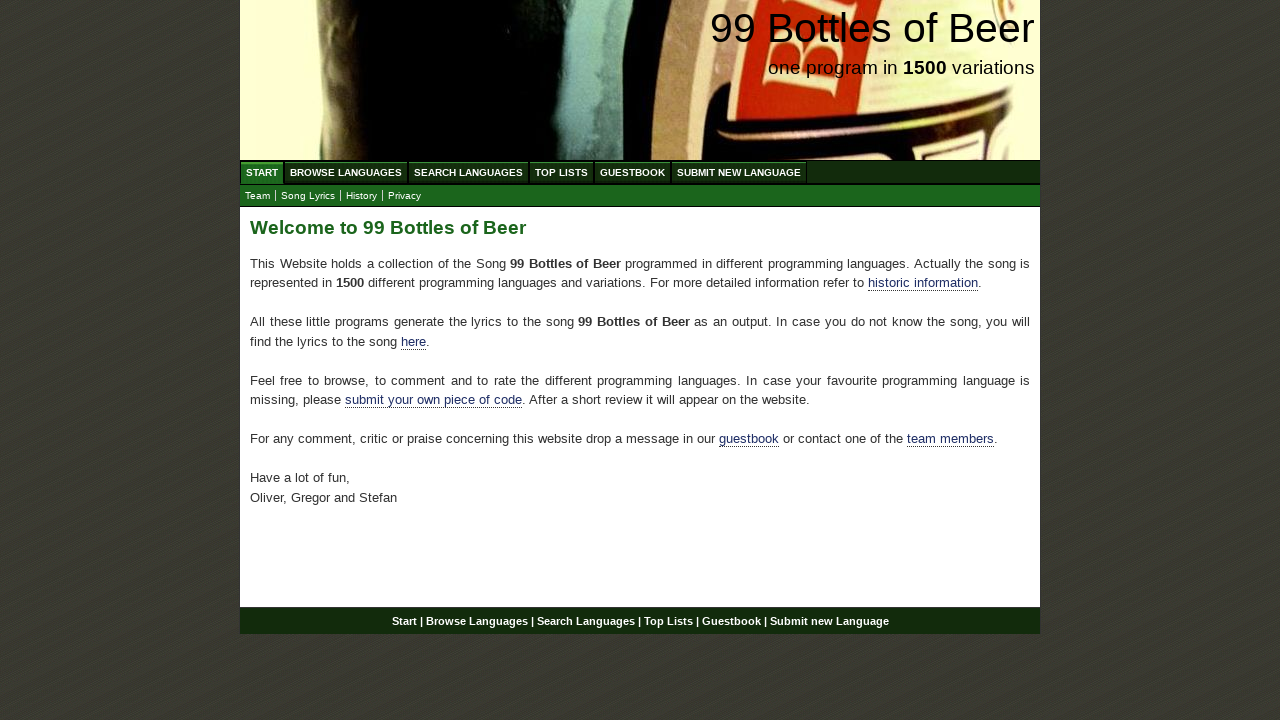

Clicked on Search Languages menu item at (468, 172) on xpath=//ul[@id='menu']/li/a[@href='/search.html']
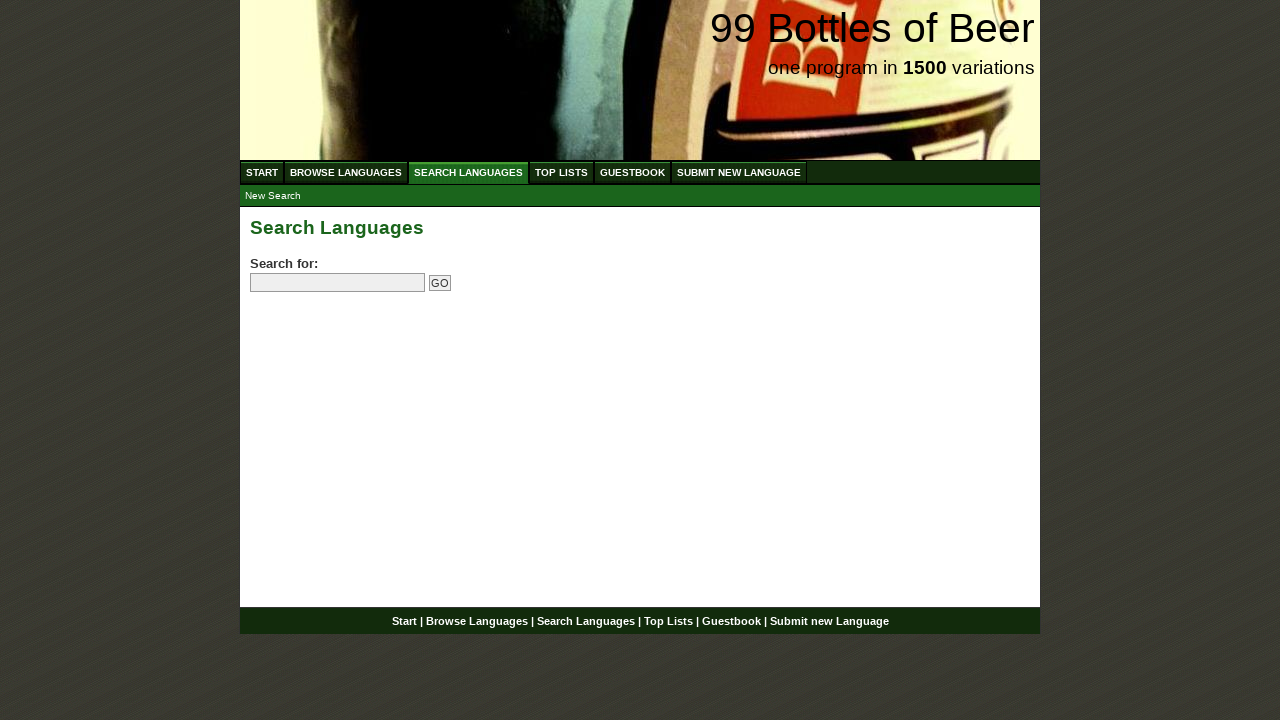

Clicked on search field at (338, 283) on input[name='search']
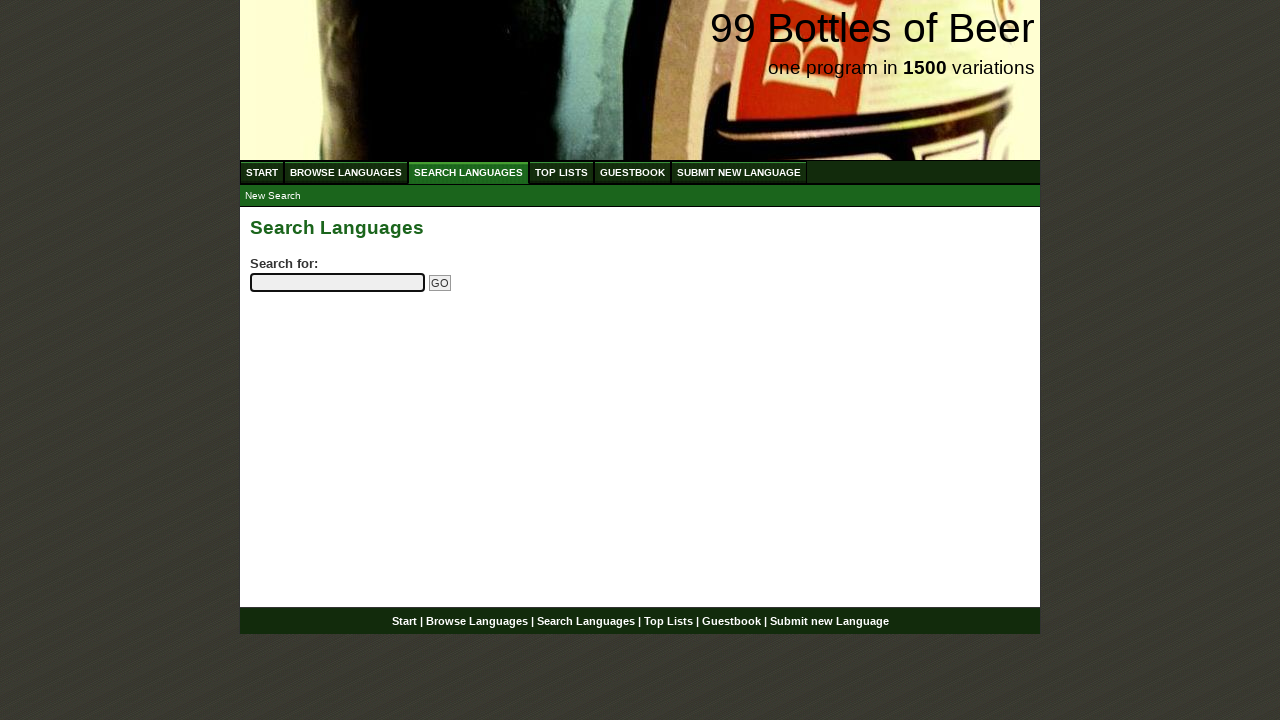

Entered 'python' in search field on input[name='search']
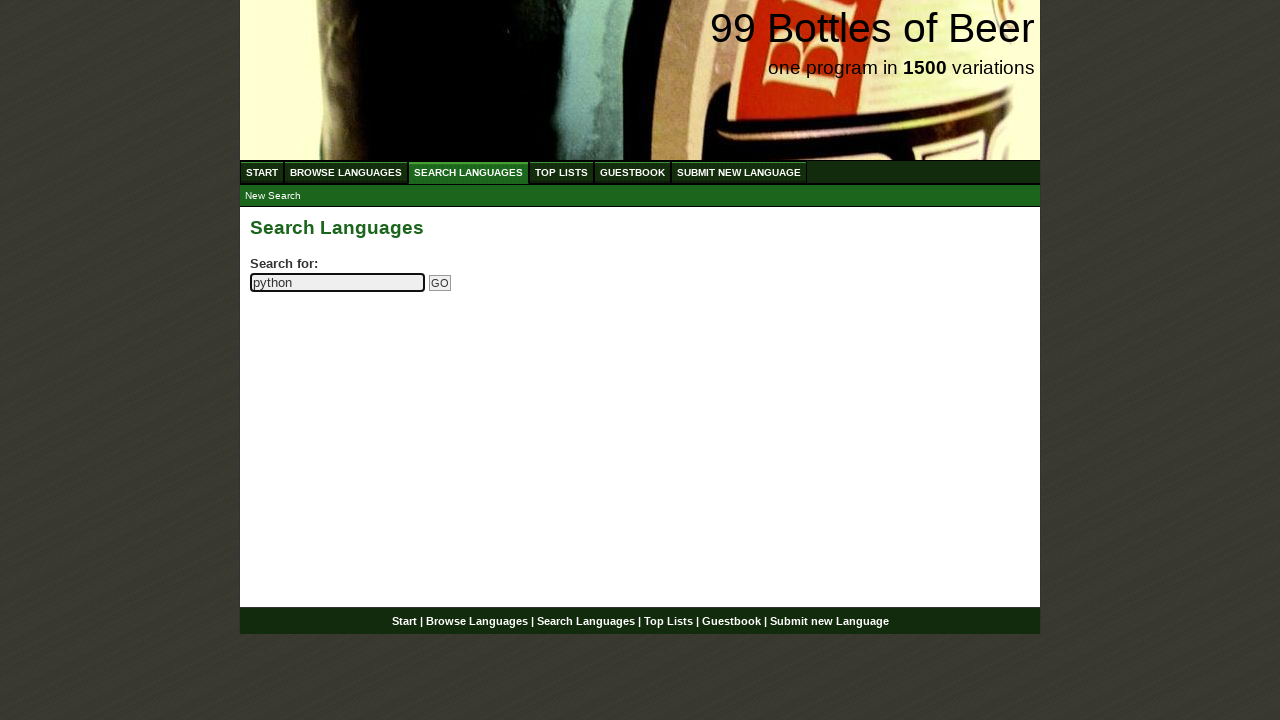

Clicked submit button to search for 'python' at (440, 283) on input[name='submitsearch']
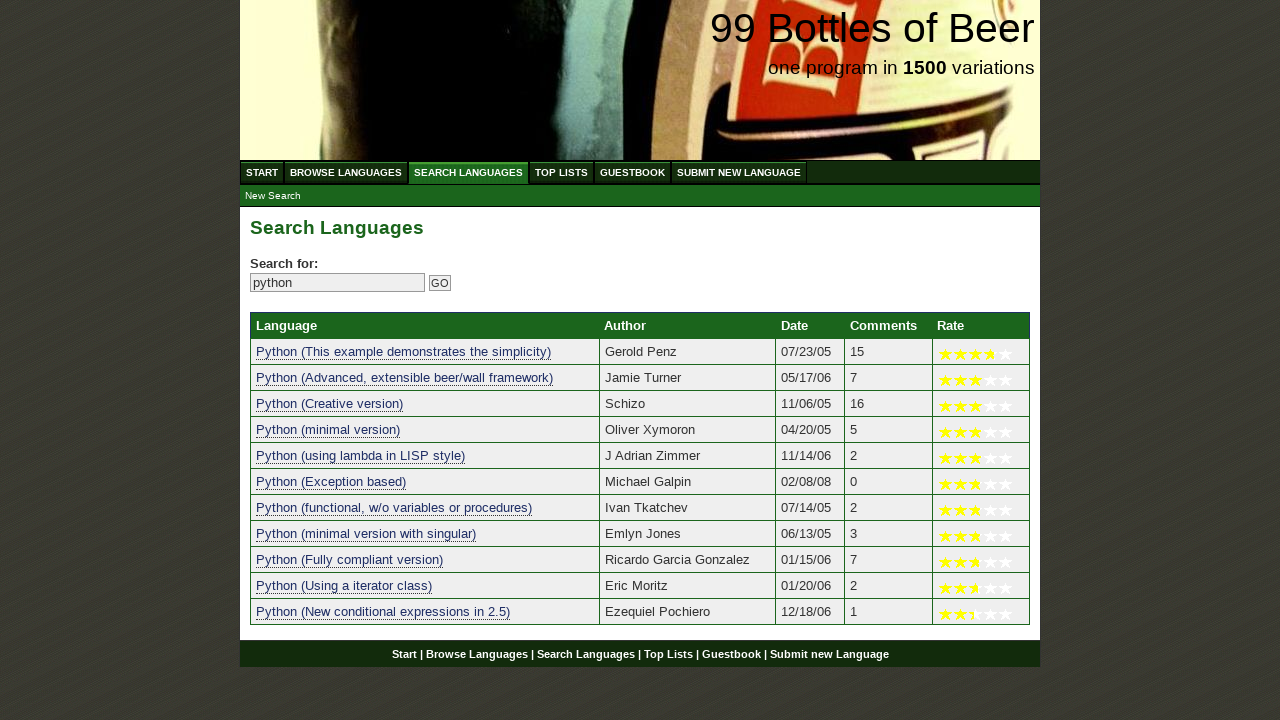

Search results table loaded successfully
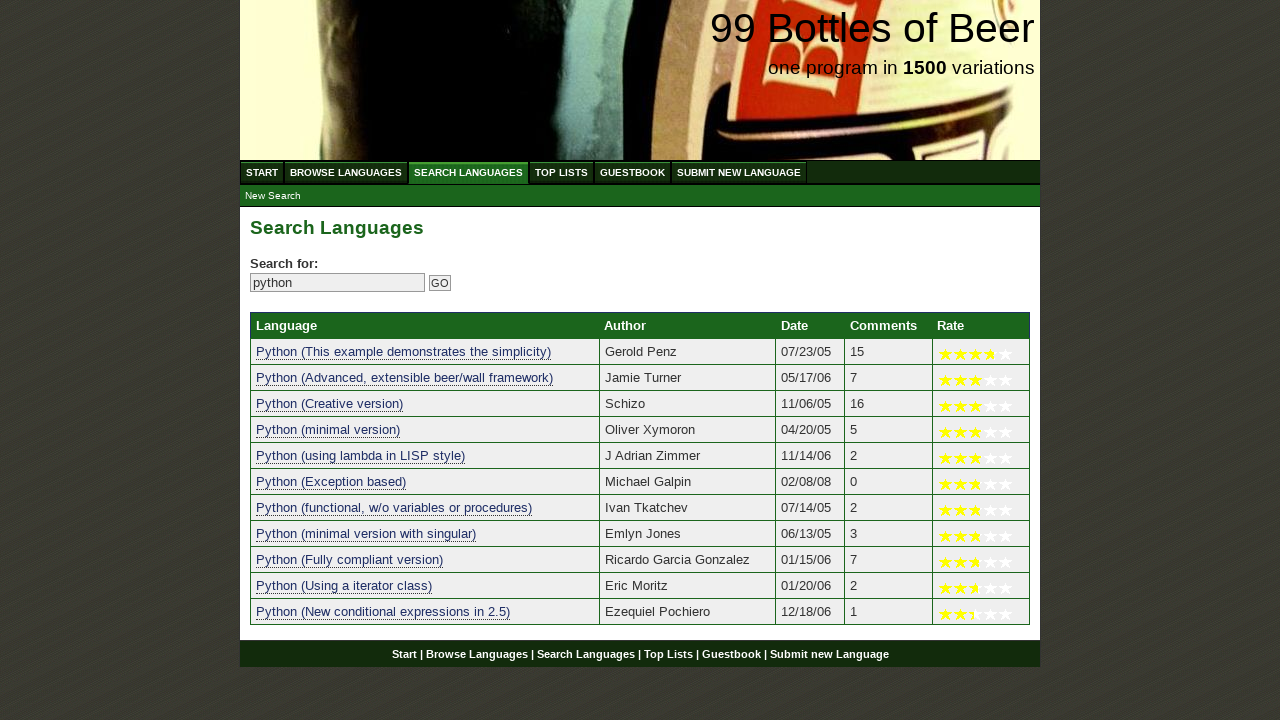

Verified search results displayed: 11 results found
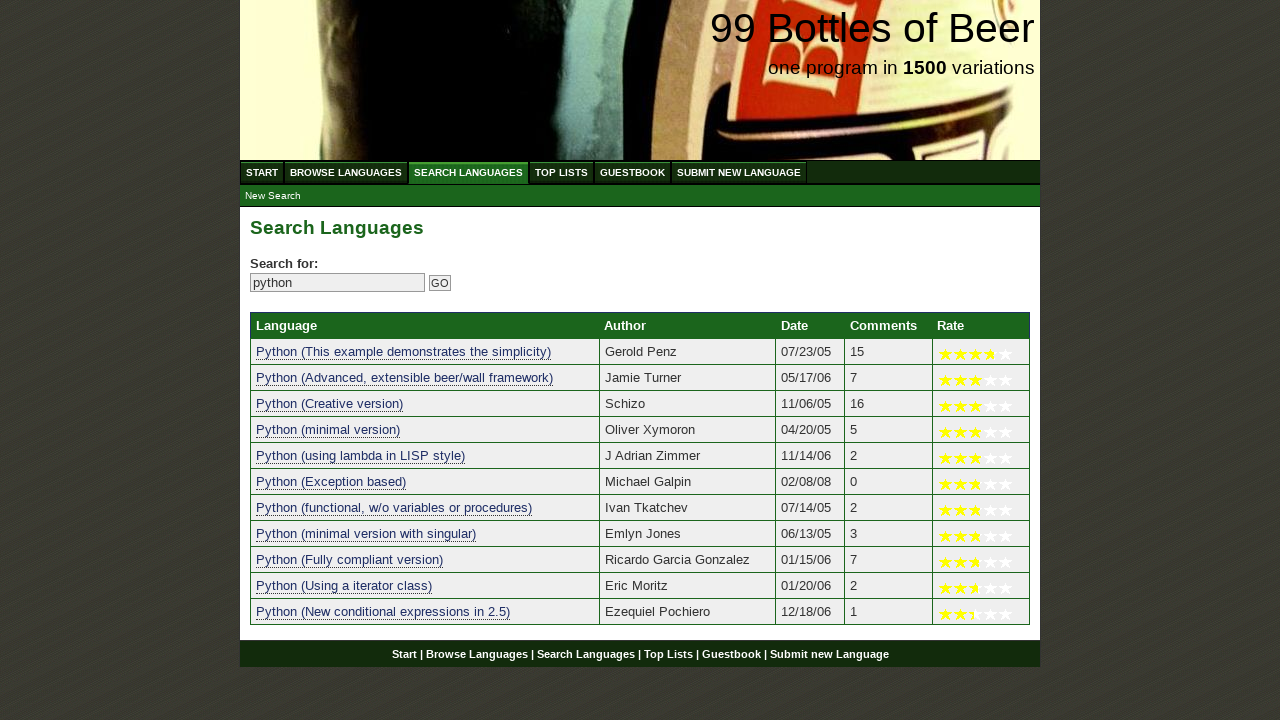

Verified result 1 contains 'python': Python (This example demonstrates the simplicity)
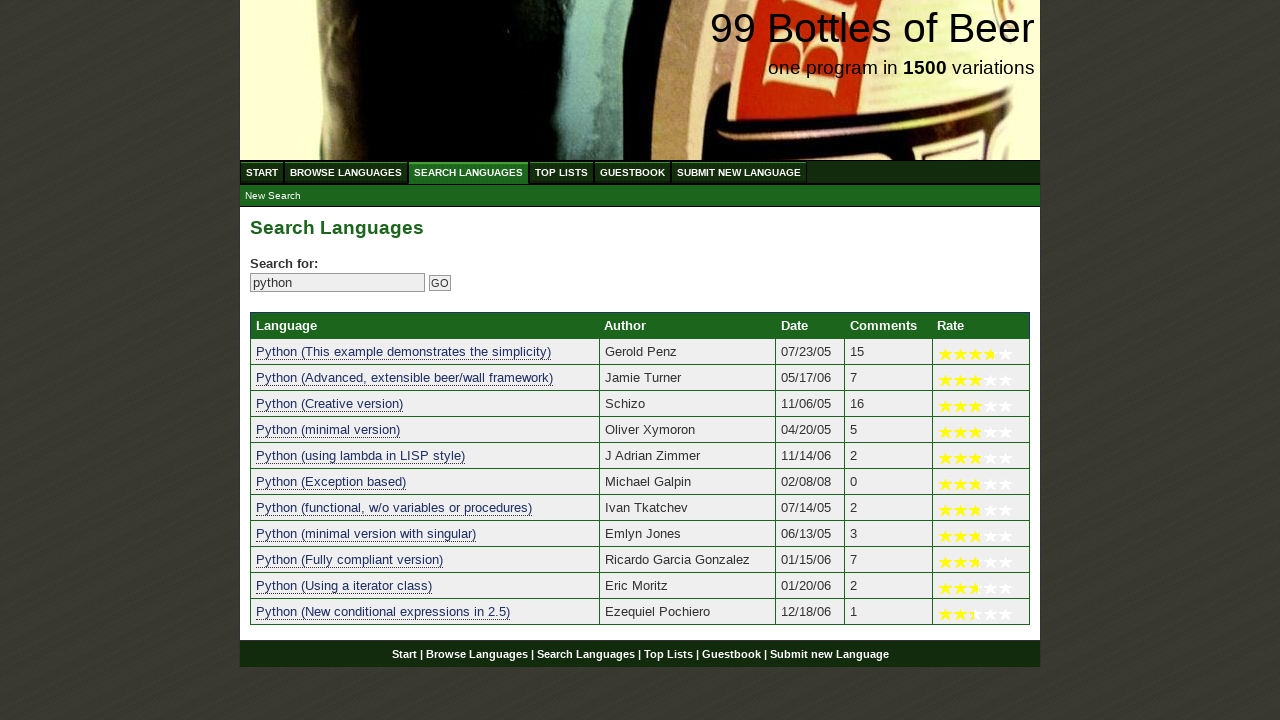

Verified result 2 contains 'python': Python (Advanced, extensible beer/wall framework)
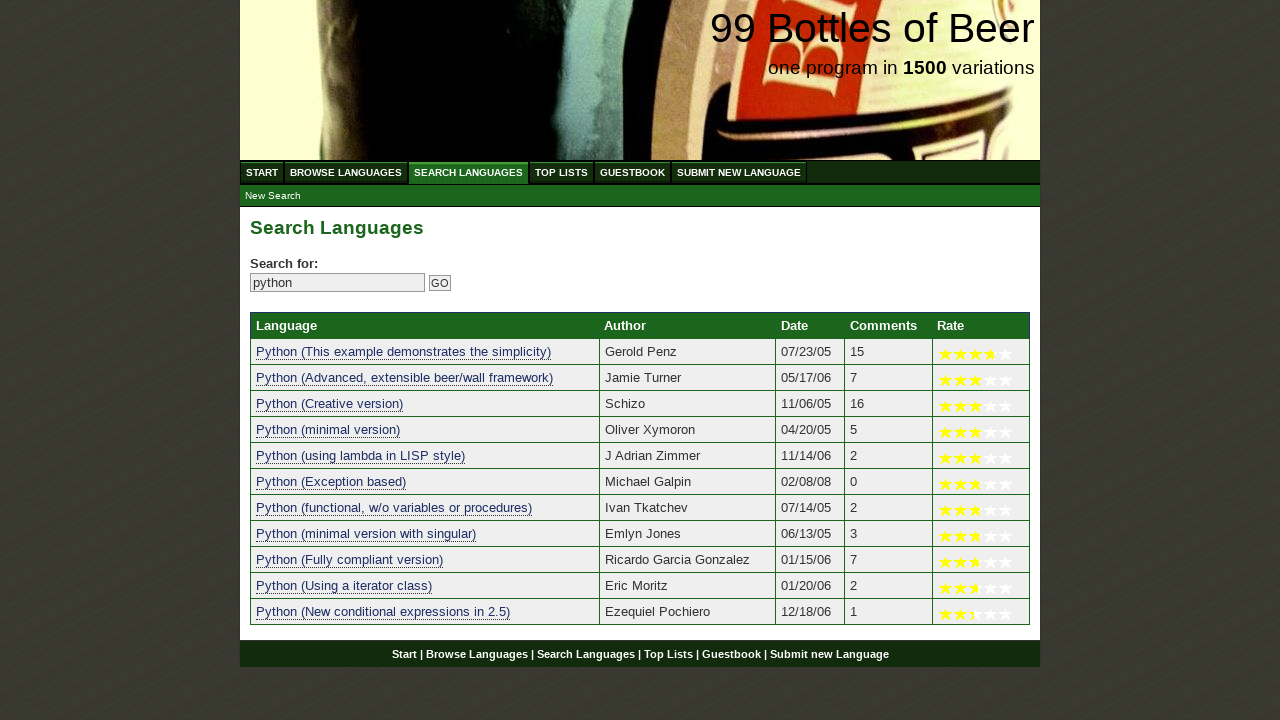

Verified result 3 contains 'python': Python (Creative version)
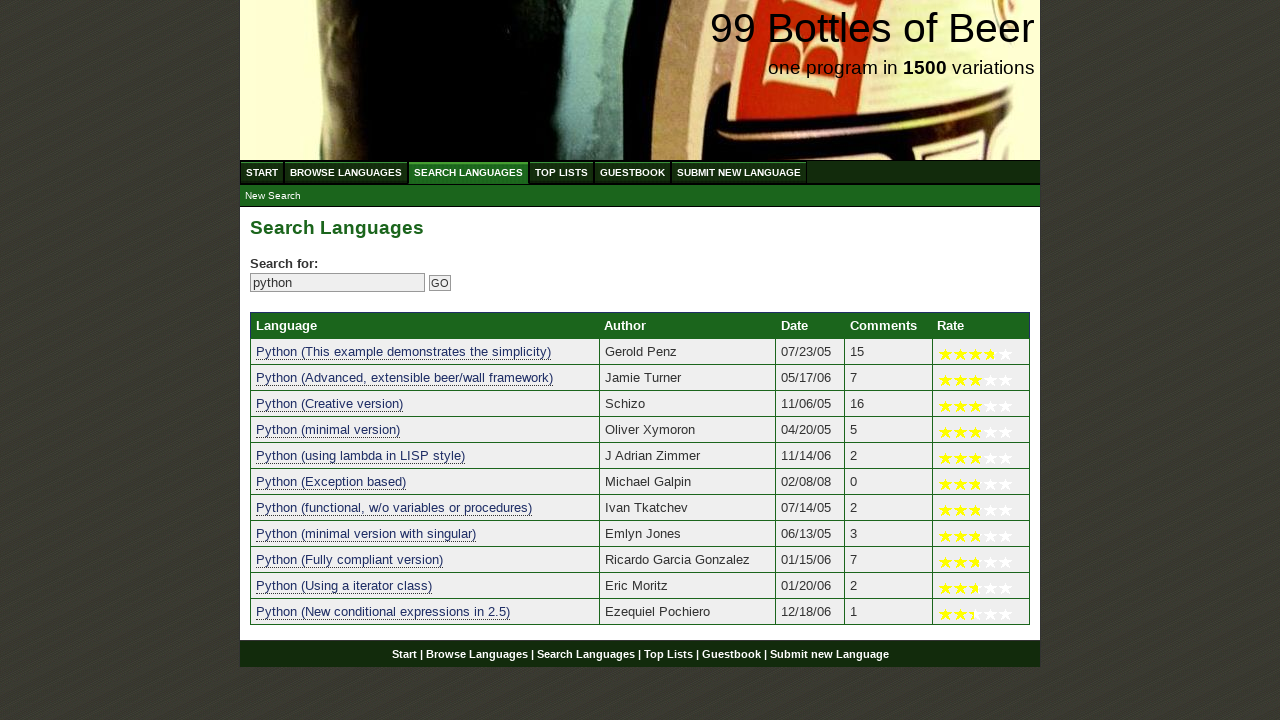

Verified result 4 contains 'python': Python (minimal version)
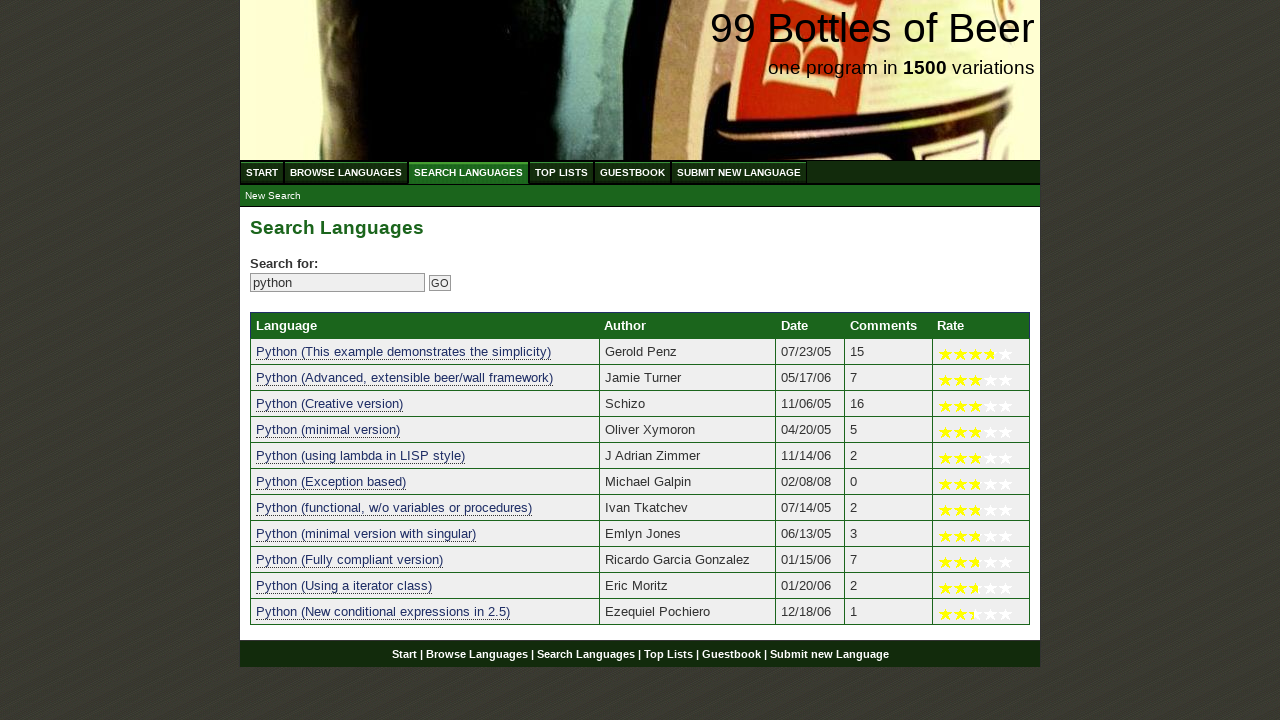

Verified result 5 contains 'python': Python (using lambda in LISP style)
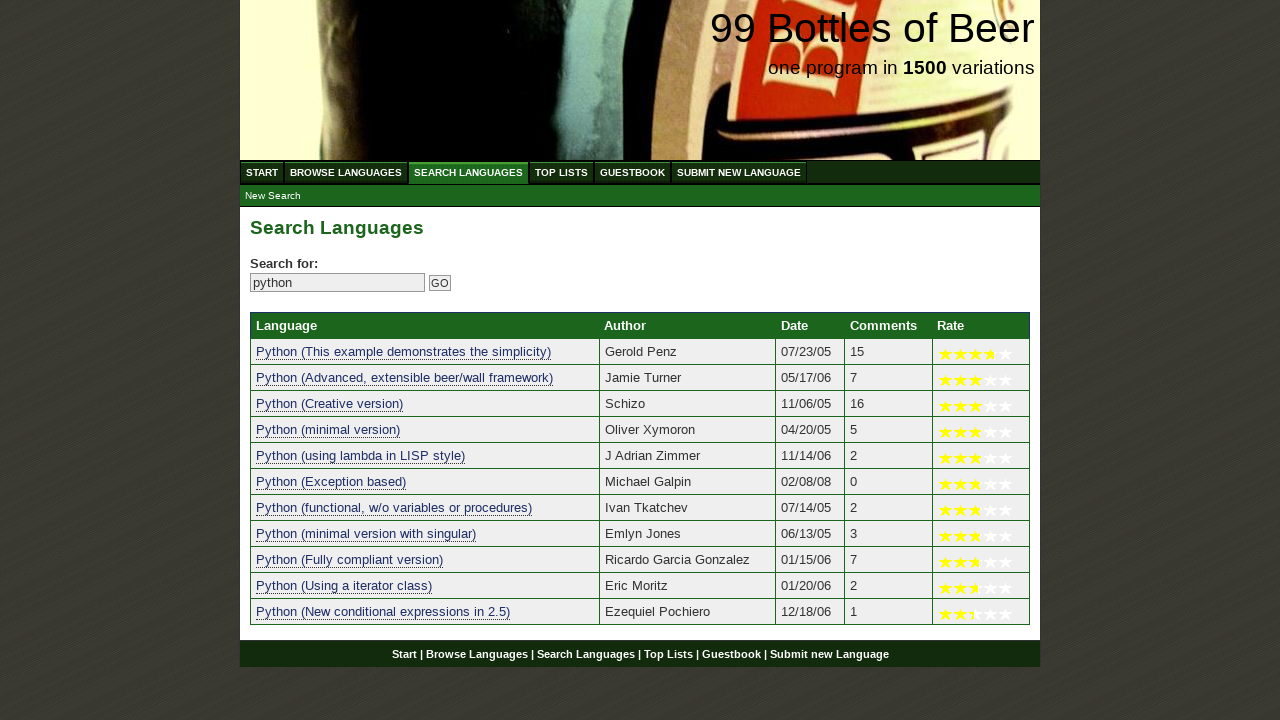

Verified result 6 contains 'python': Python (Exception based)
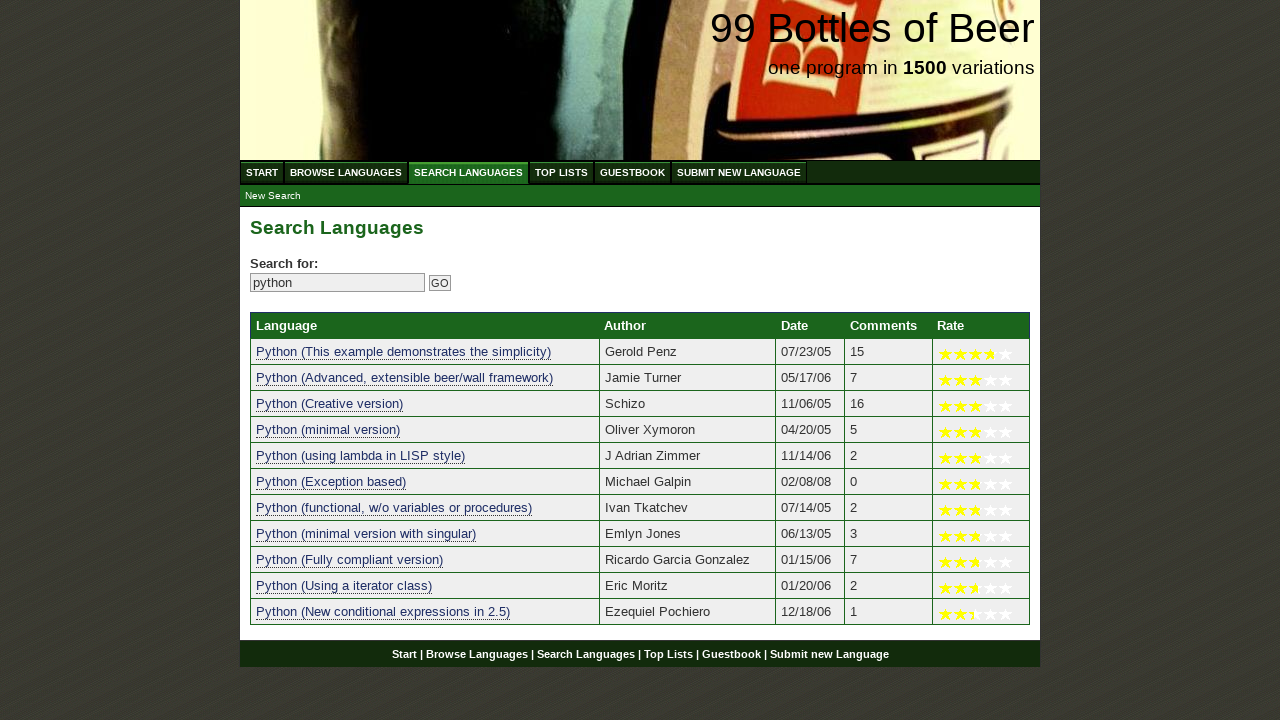

Verified result 7 contains 'python': Python (functional, w/o variables or procedures)
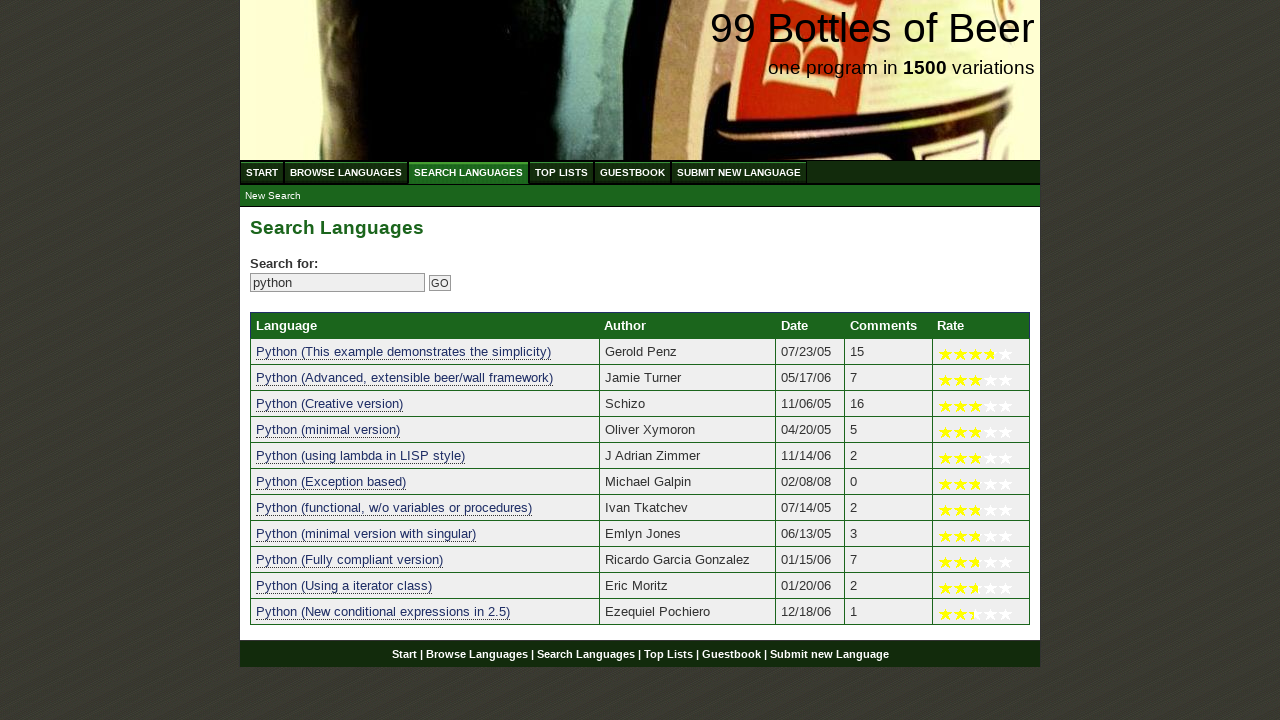

Verified result 8 contains 'python': Python (minimal version with singular)
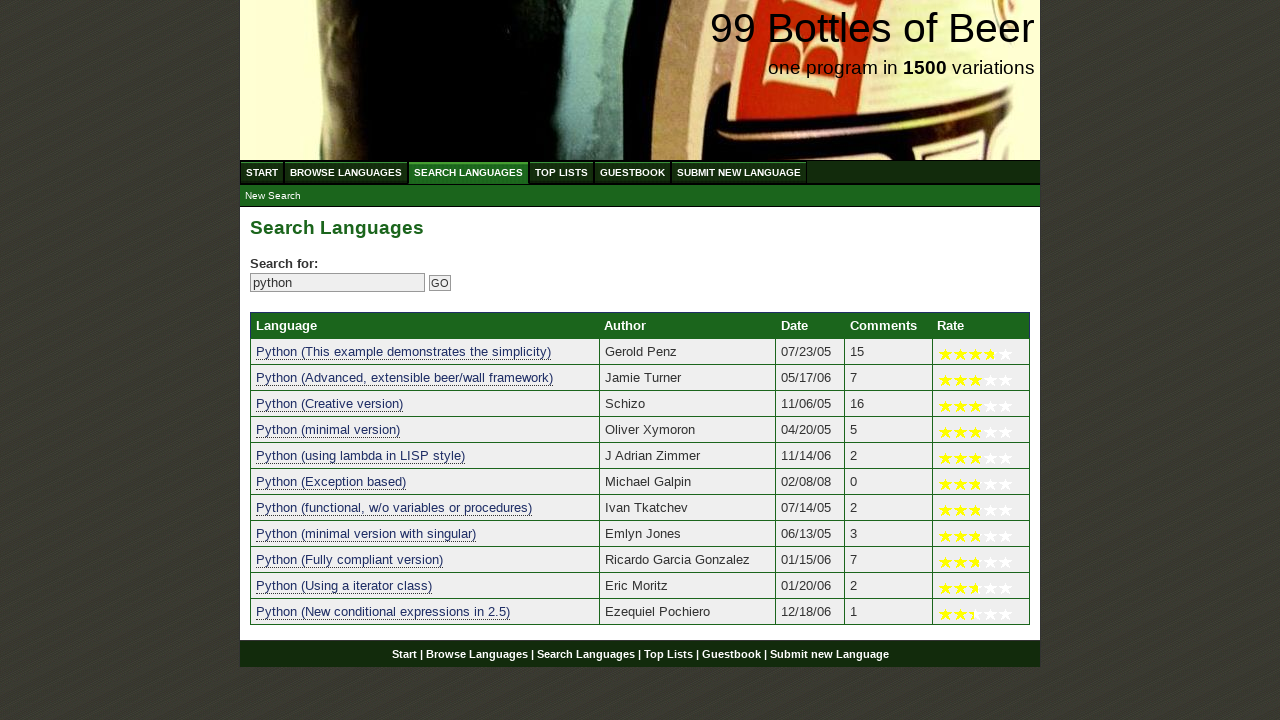

Verified result 9 contains 'python': Python (Fully compliant version)
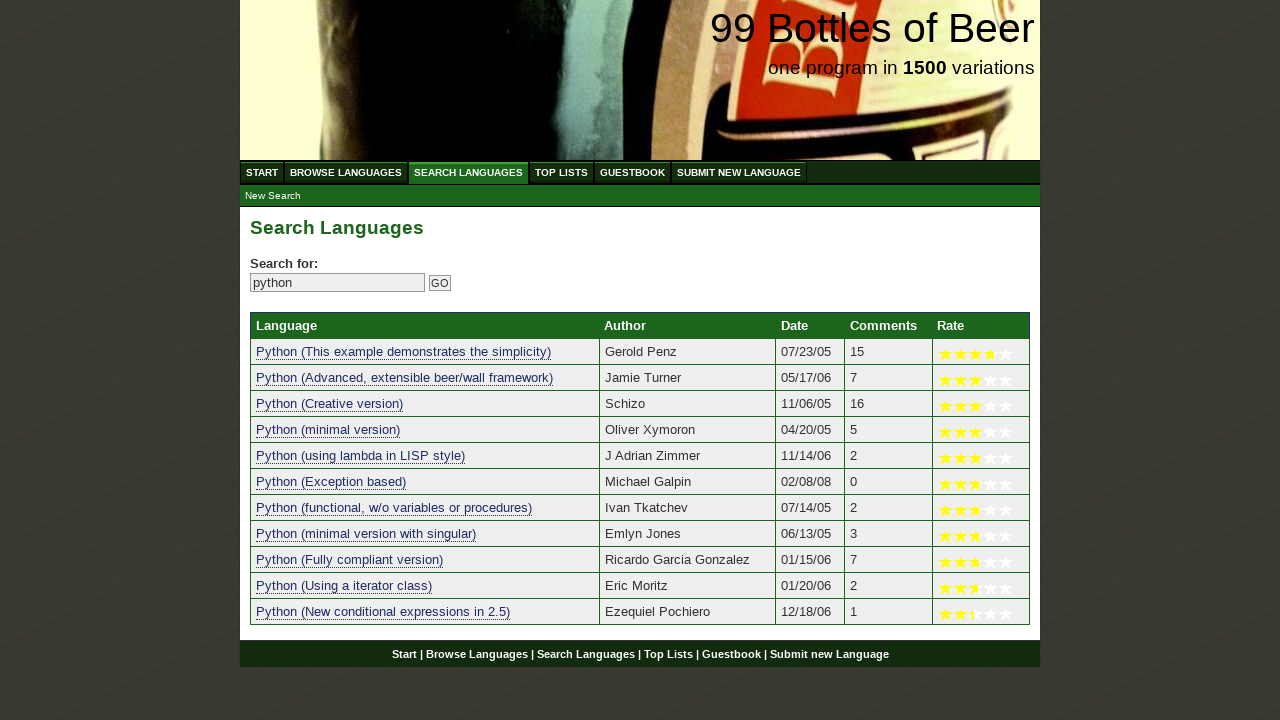

Verified result 10 contains 'python': Python (Using a iterator class)
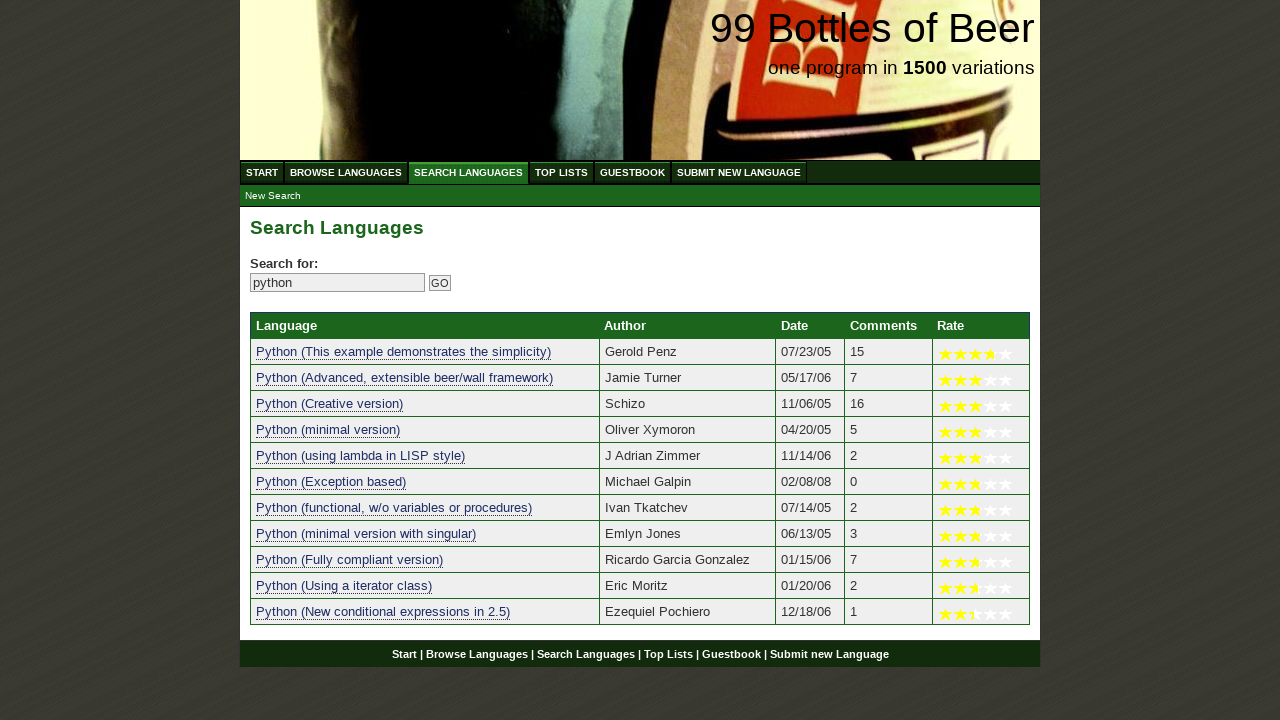

Verified result 11 contains 'python': Python (New conditional expressions in 2.5)
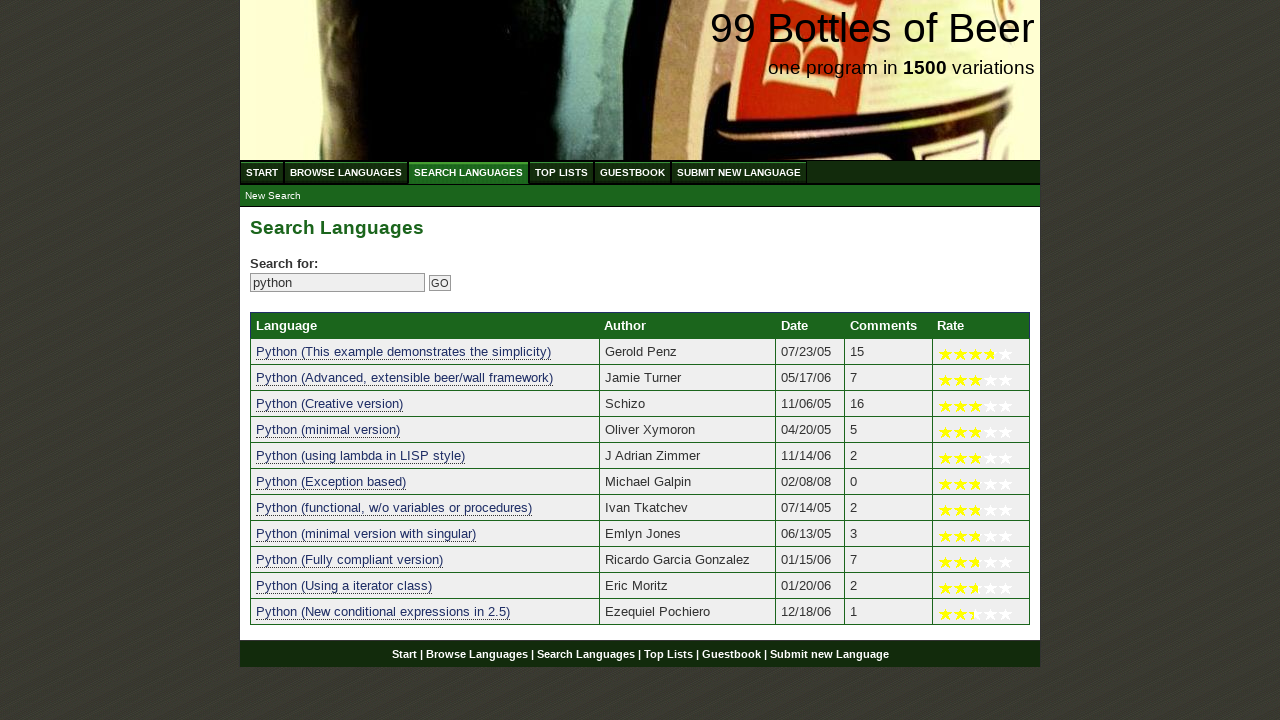

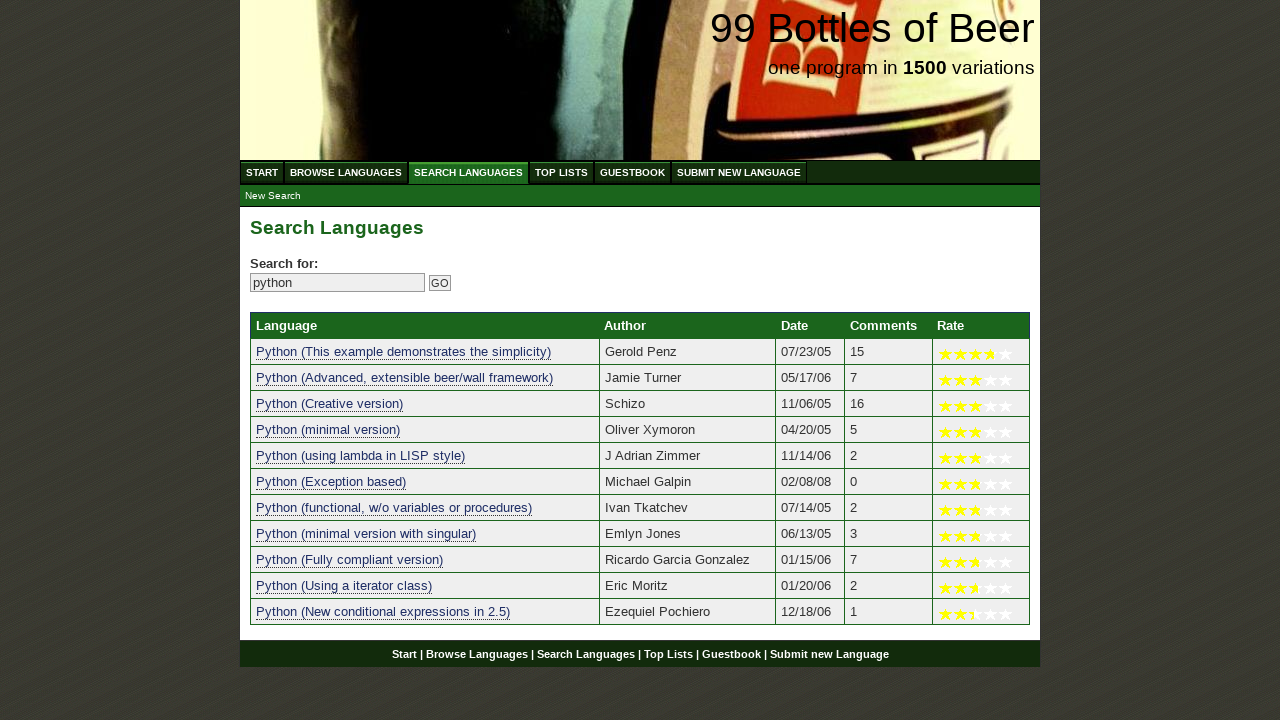